Navigates to FE Cambios exchange rate website and verifies that USD exchange rate information is displayed in the rates table

Starting URL: https://www.fecambios.com.py/

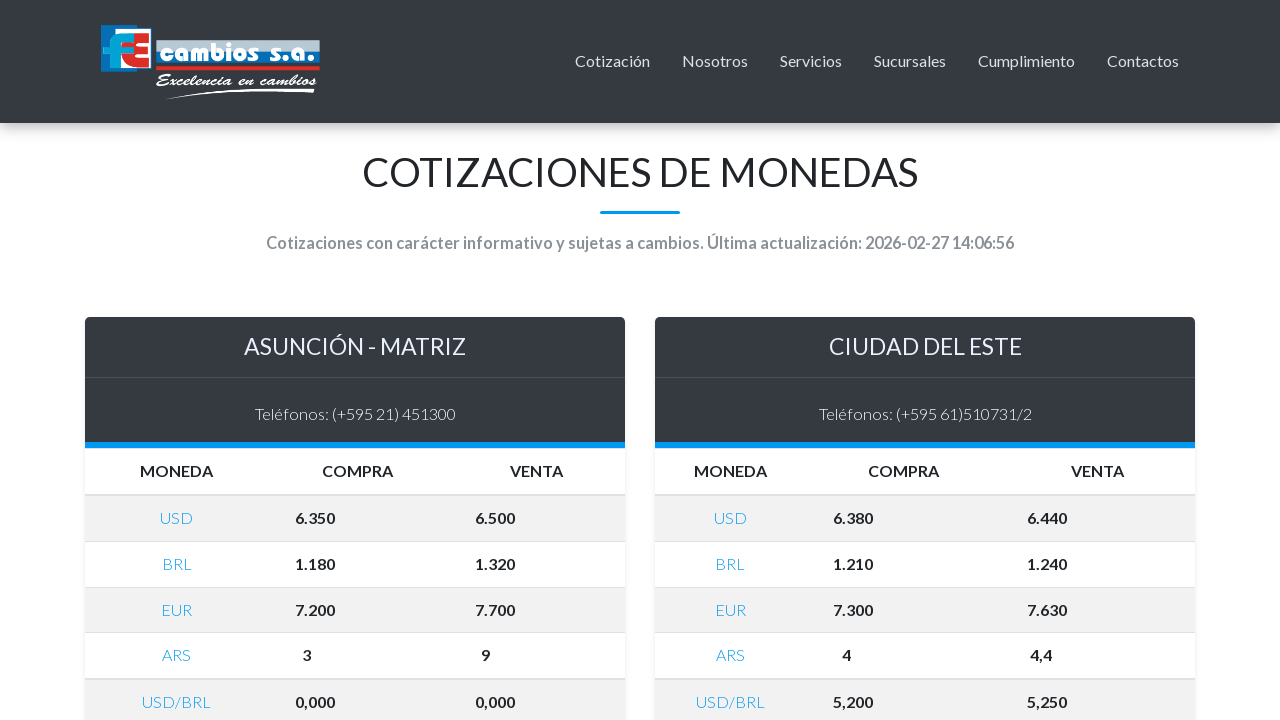

Navigated to FE Cambios exchange rate website
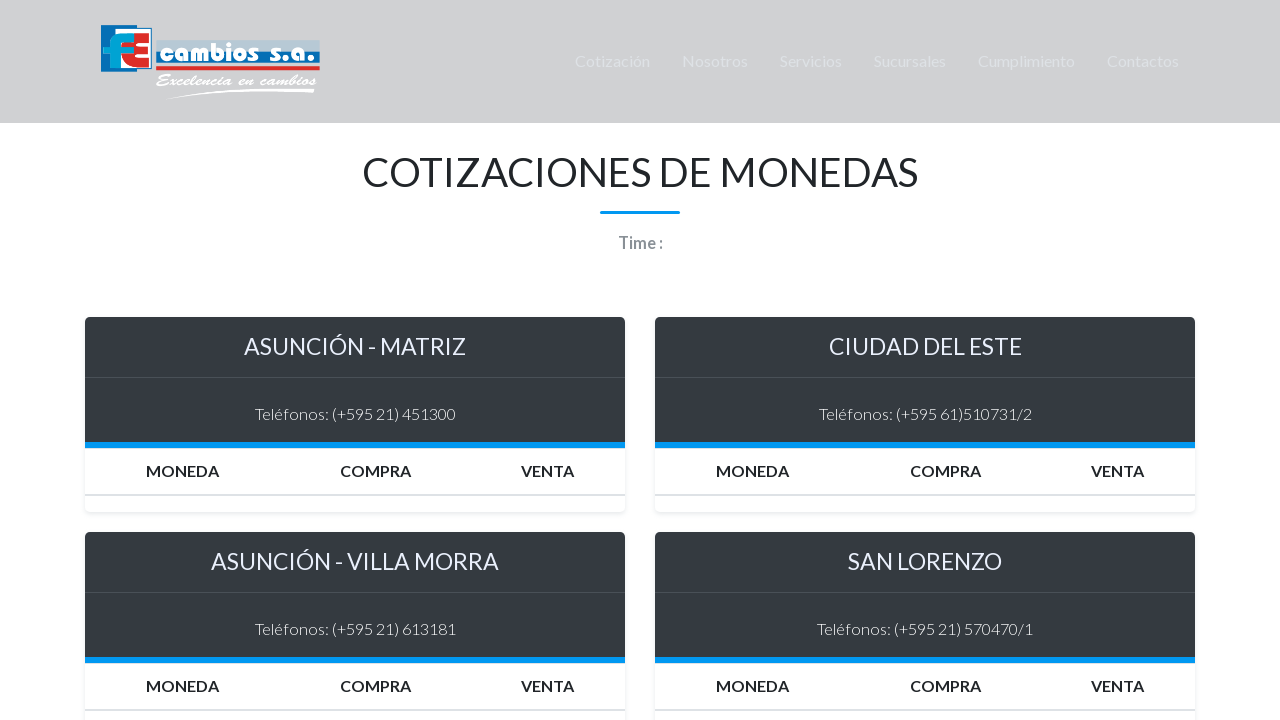

USD exchange rate row loaded in the rates table
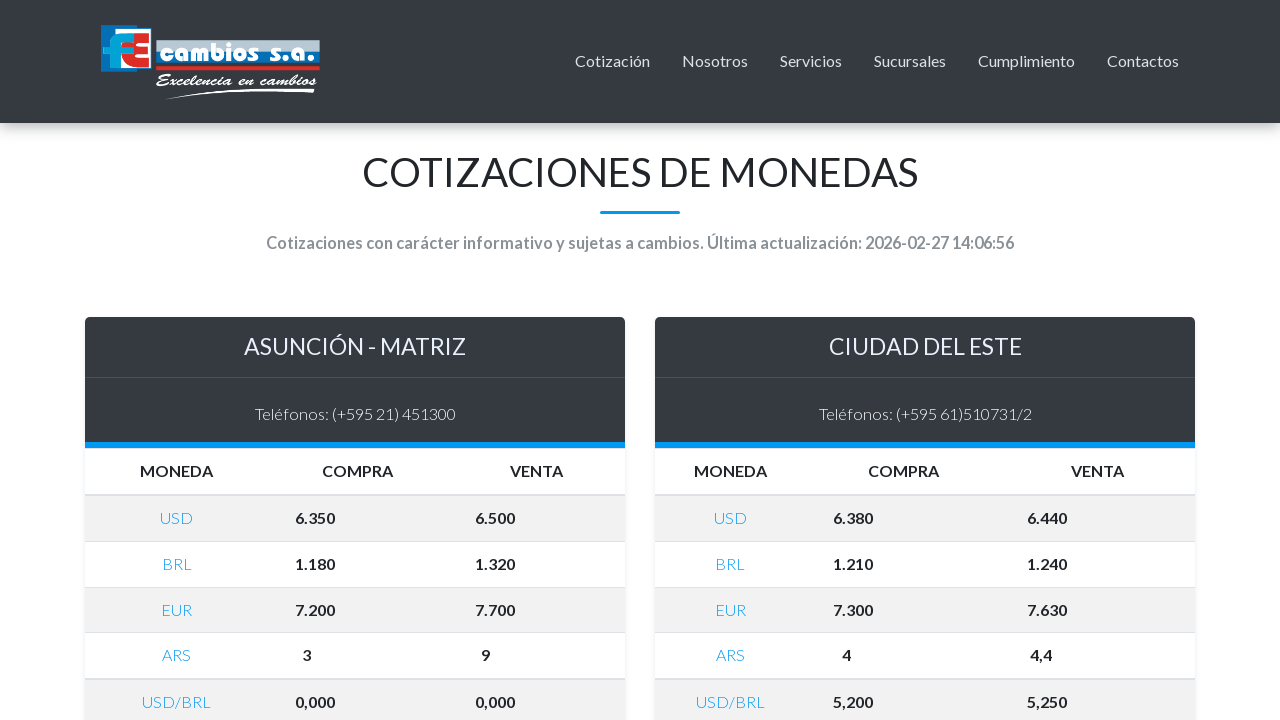

Retrieved USD exchange rate information from table
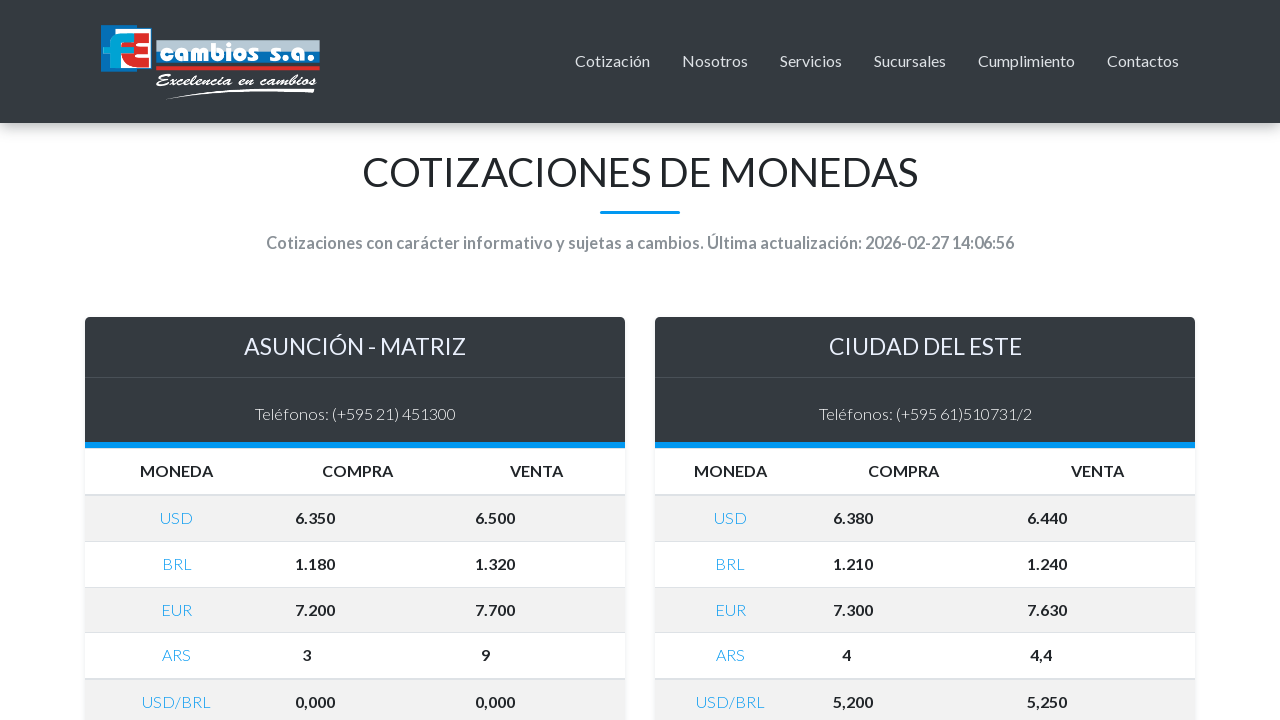

Verified that USD exchange rate information is displayed
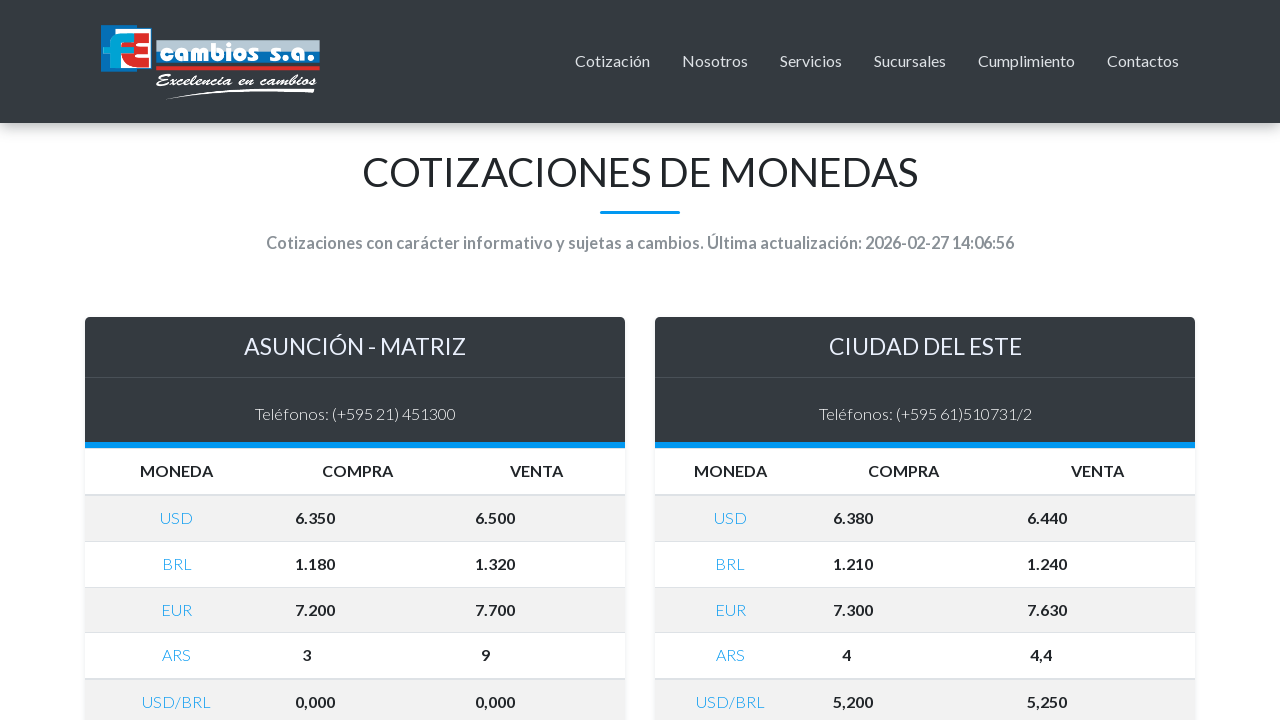

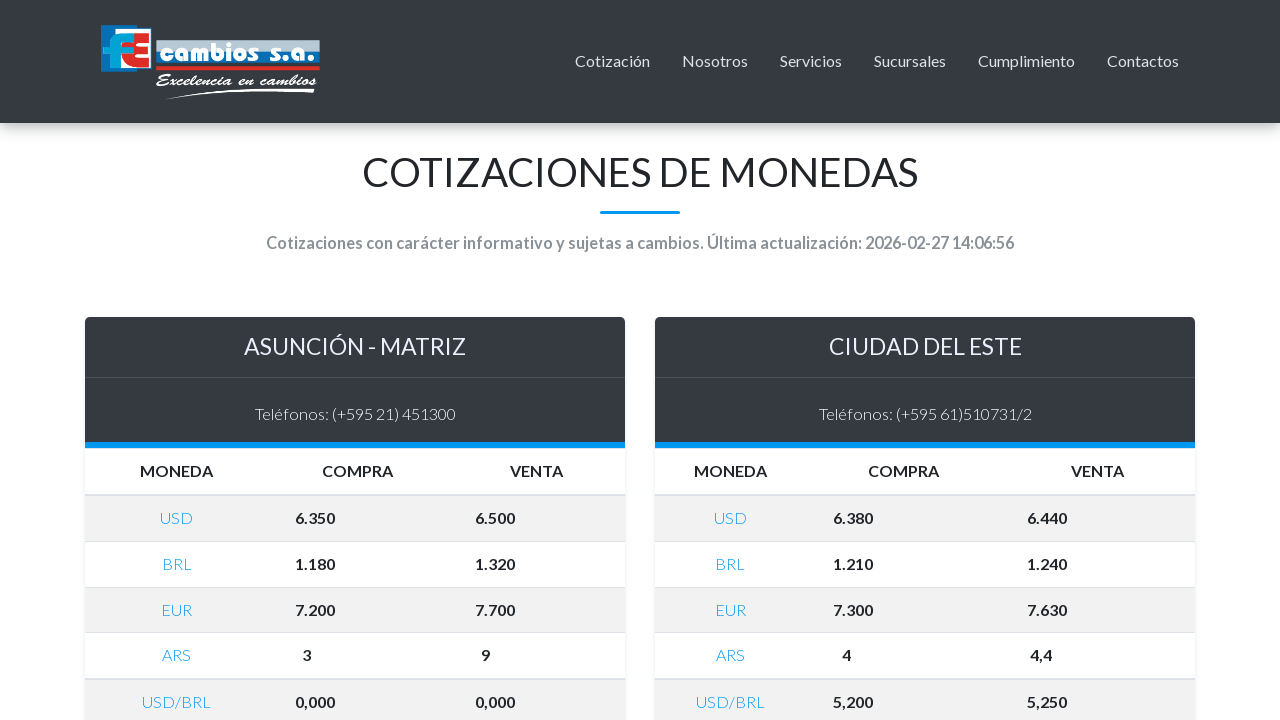